Tests a login form with dynamic attributes by filling username and password fields and verifying the confirmation message

Starting URL: https://v1.training-support.net/selenium/dynamic-attributes

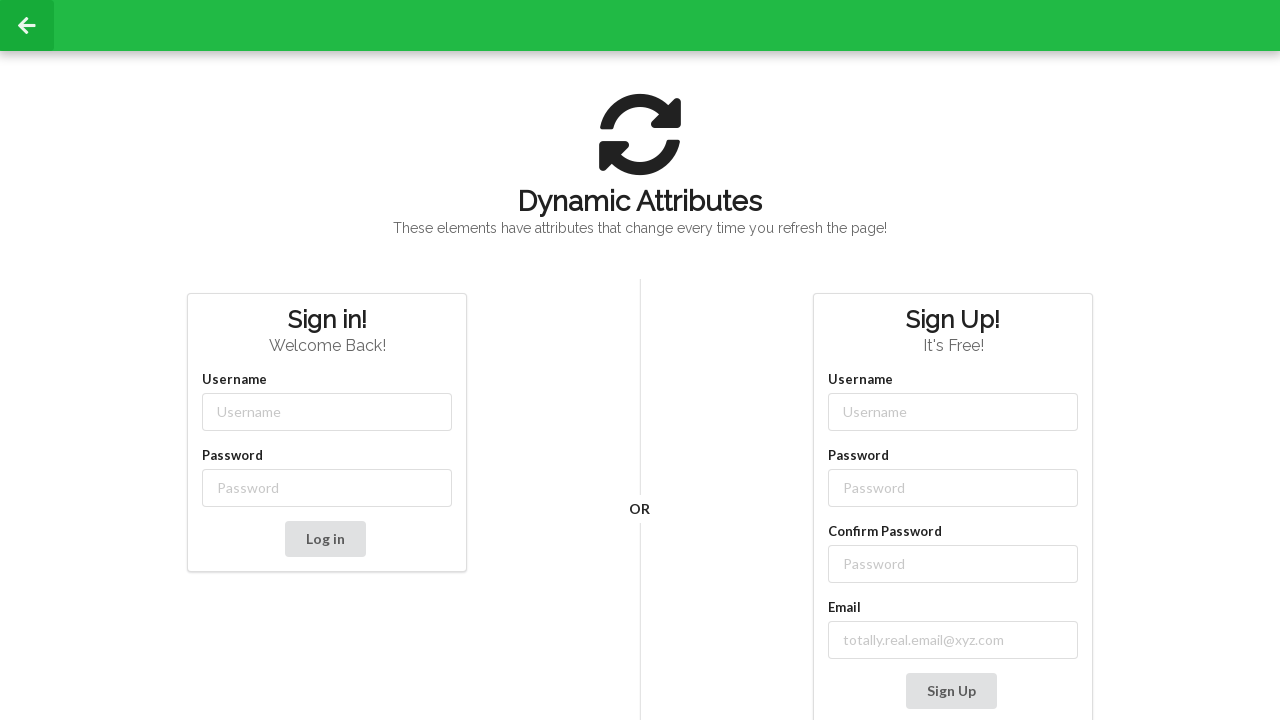

Filled username field with 'admin' on //div[text()='Sign in!']/parent::h2/following-sibling::div//input[@placeholder='
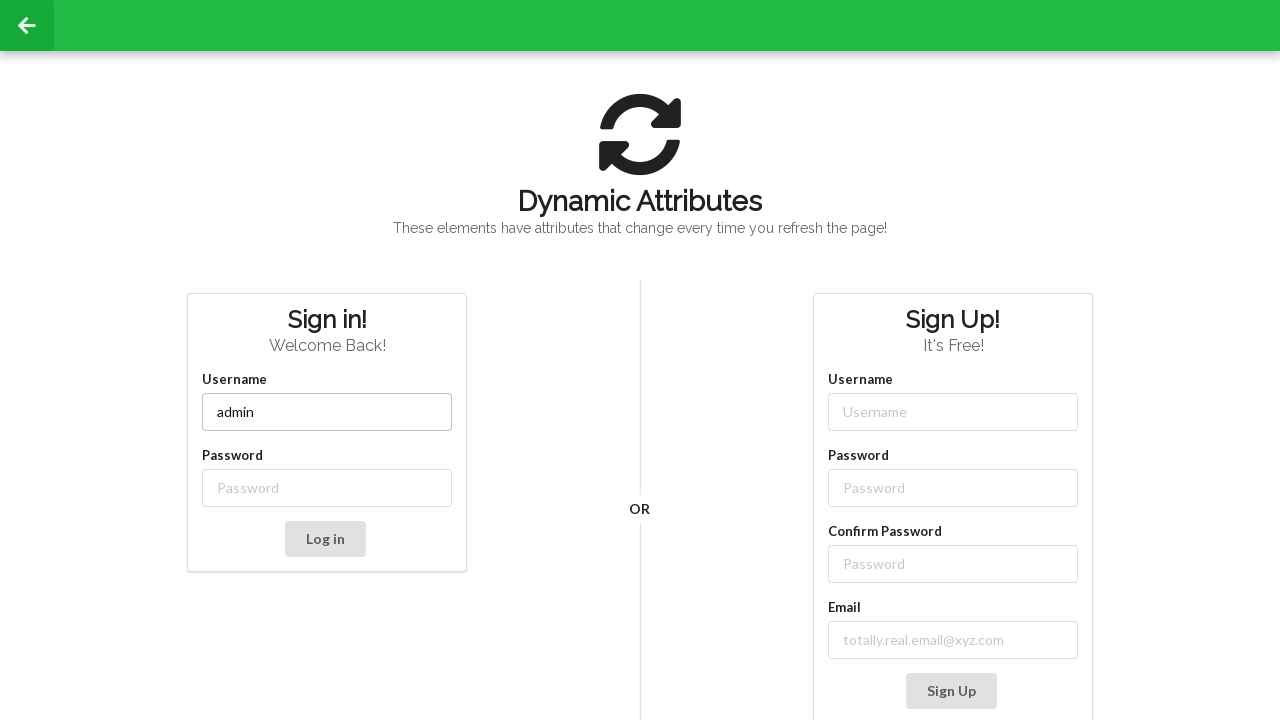

Filled password field with 'password' on //div[text()='Sign in!']/parent::h2/following-sibling::div//input[@placeholder='
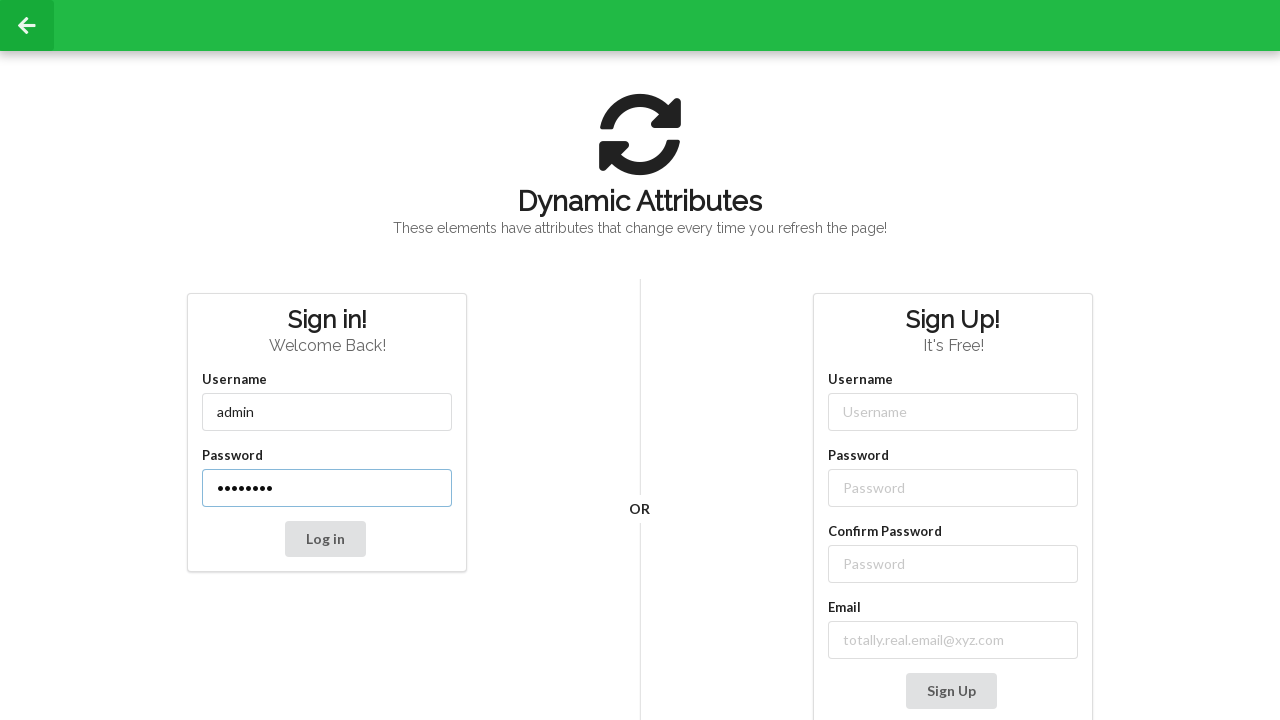

Clicked submit button to log in at (325, 539) on xpath=//div[text()='Sign in!']/parent::h2/following-sibling::button[@type='submi
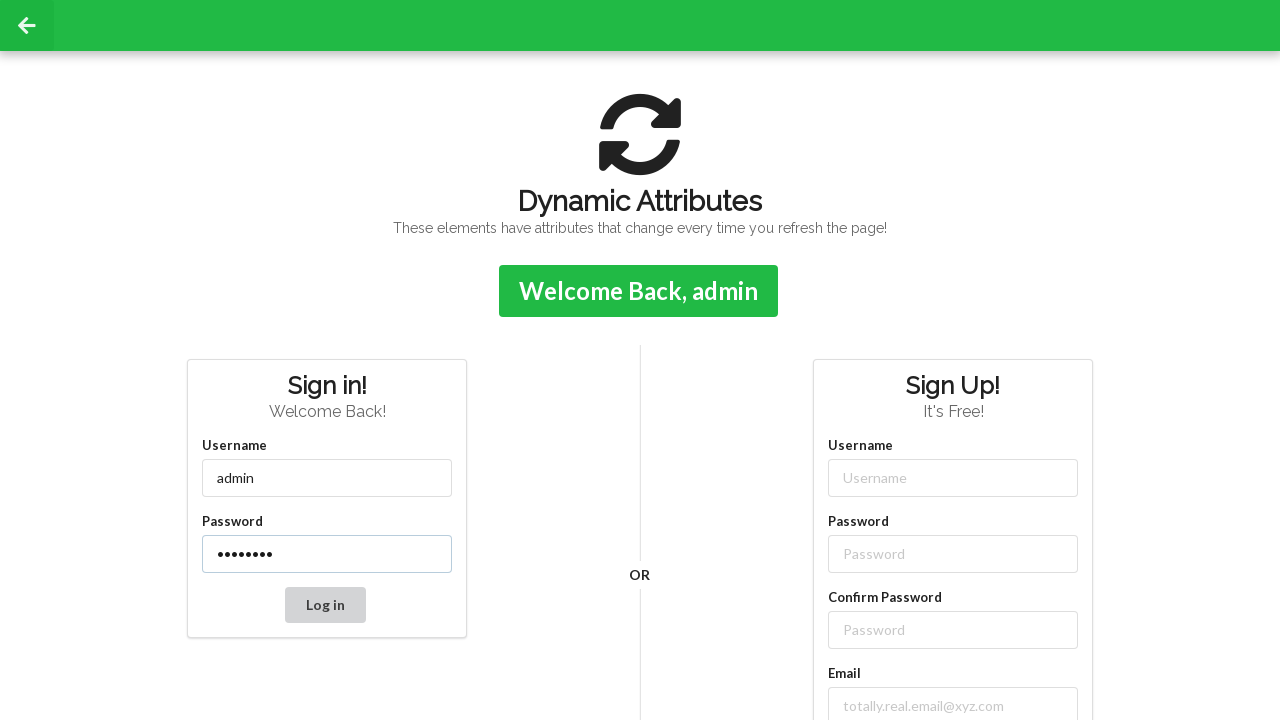

Confirmation message appeared
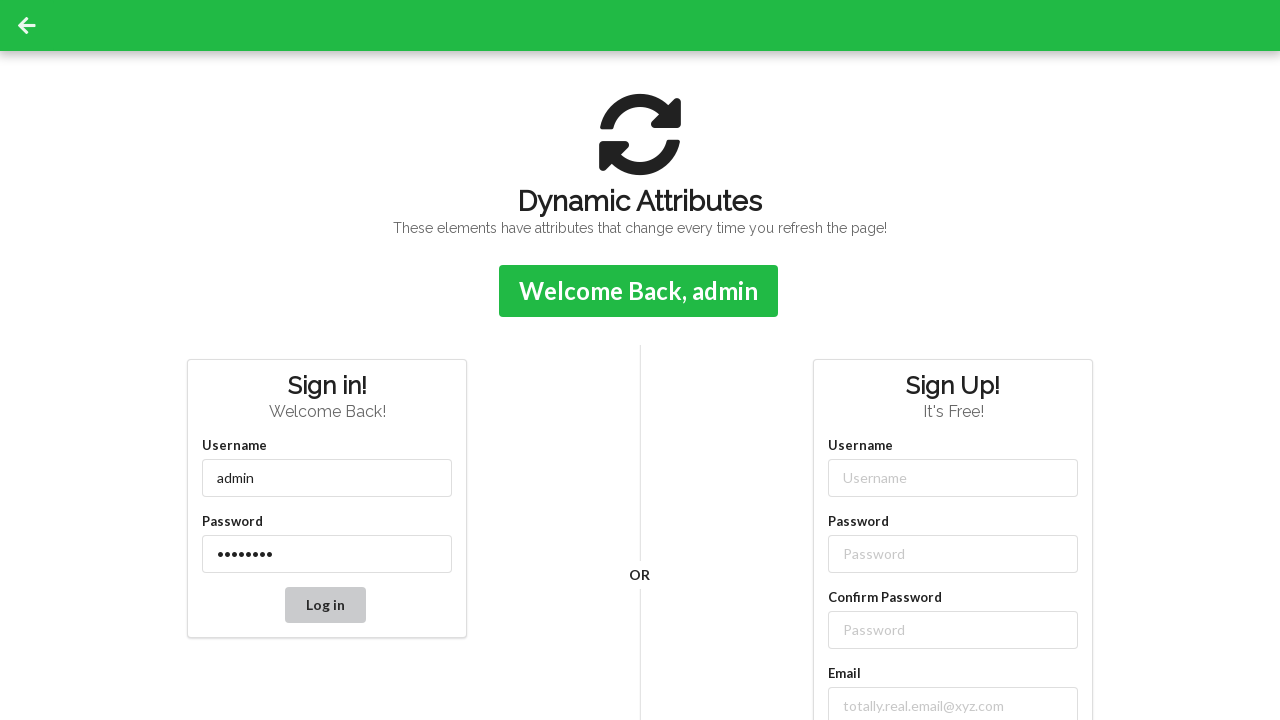

Retrieved confirmation message: Welcome Back, admin
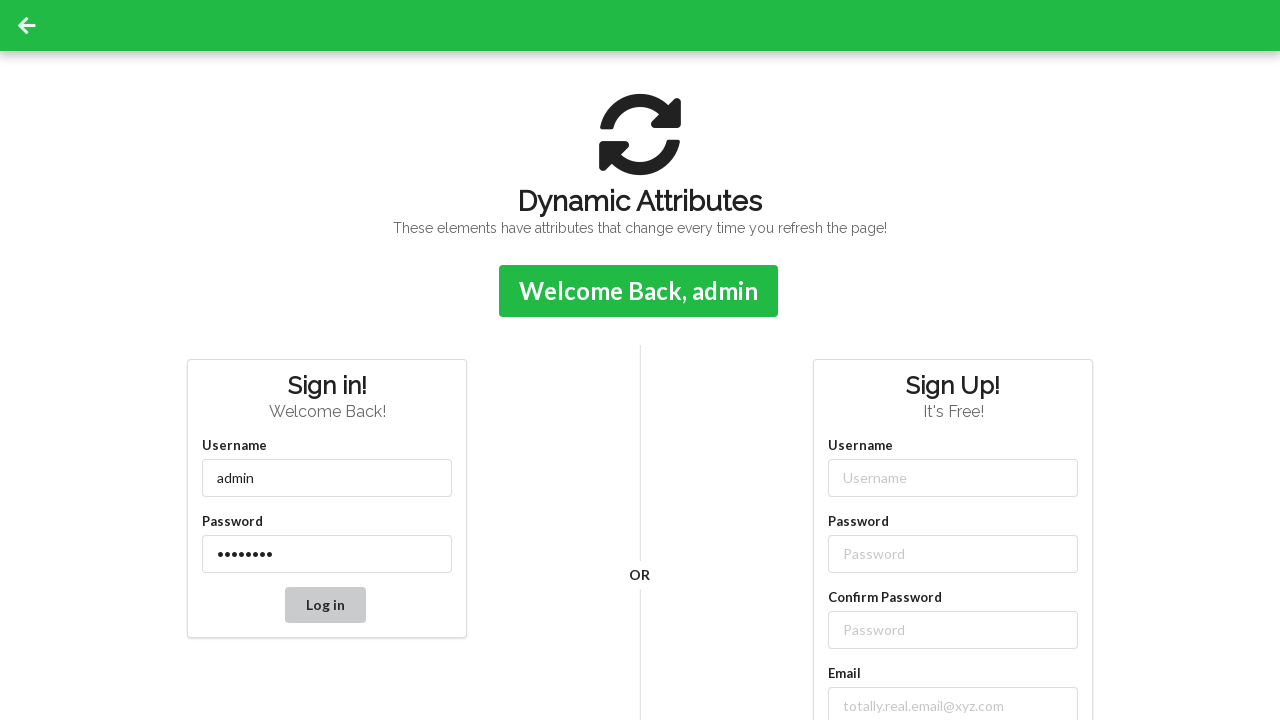

Printed confirmation message to console
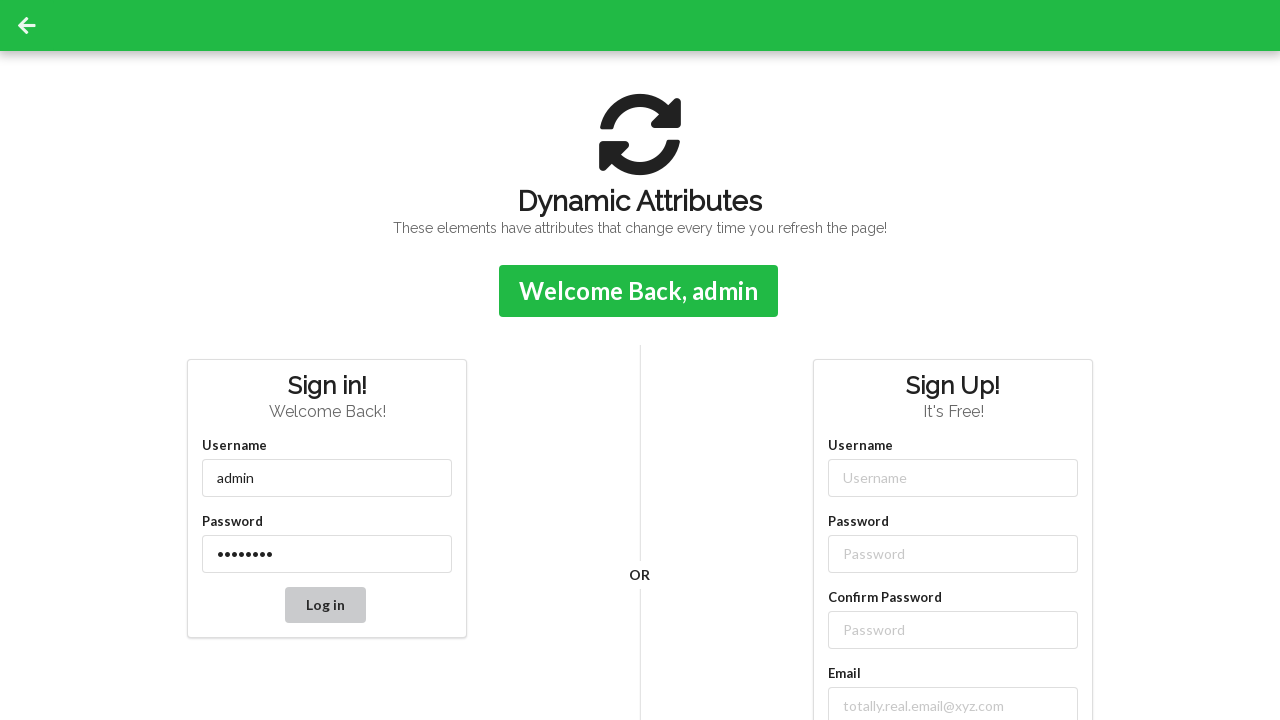

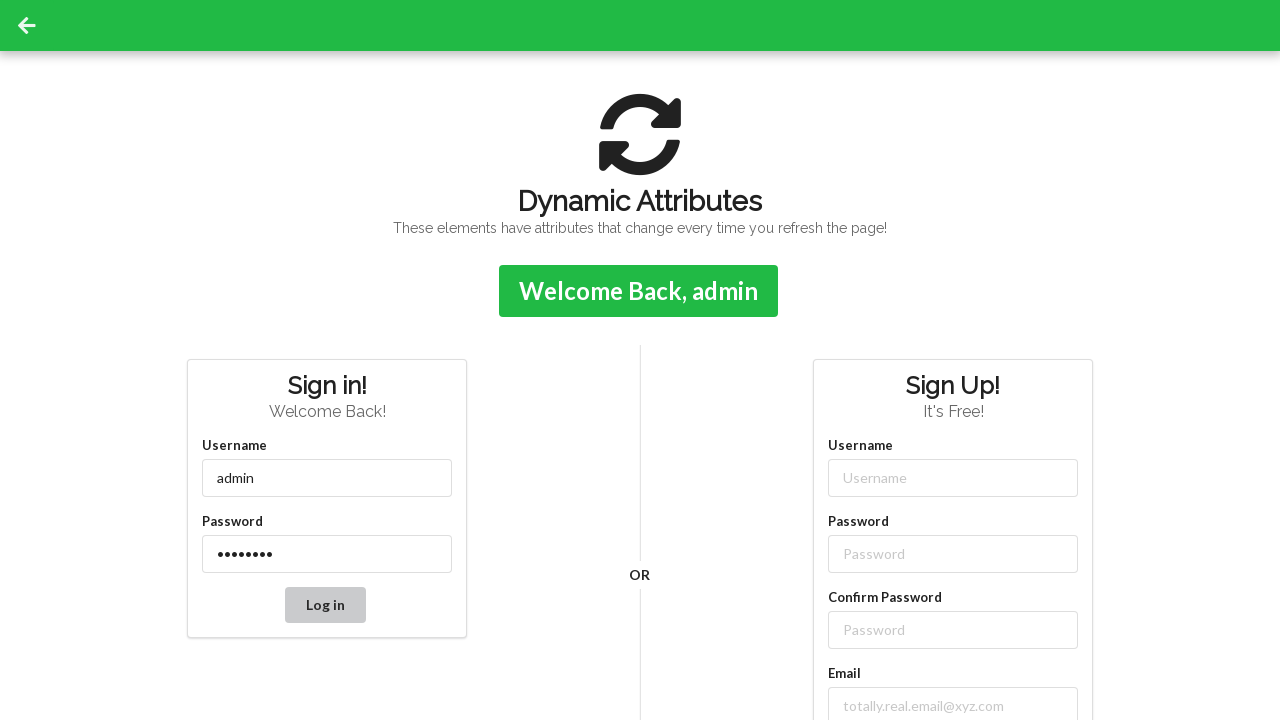